Tests navigation between multiple pages and clicking a link, demonstrating window handle behavior in a single tab

Starting URL: https://www.testotomasyonu.com

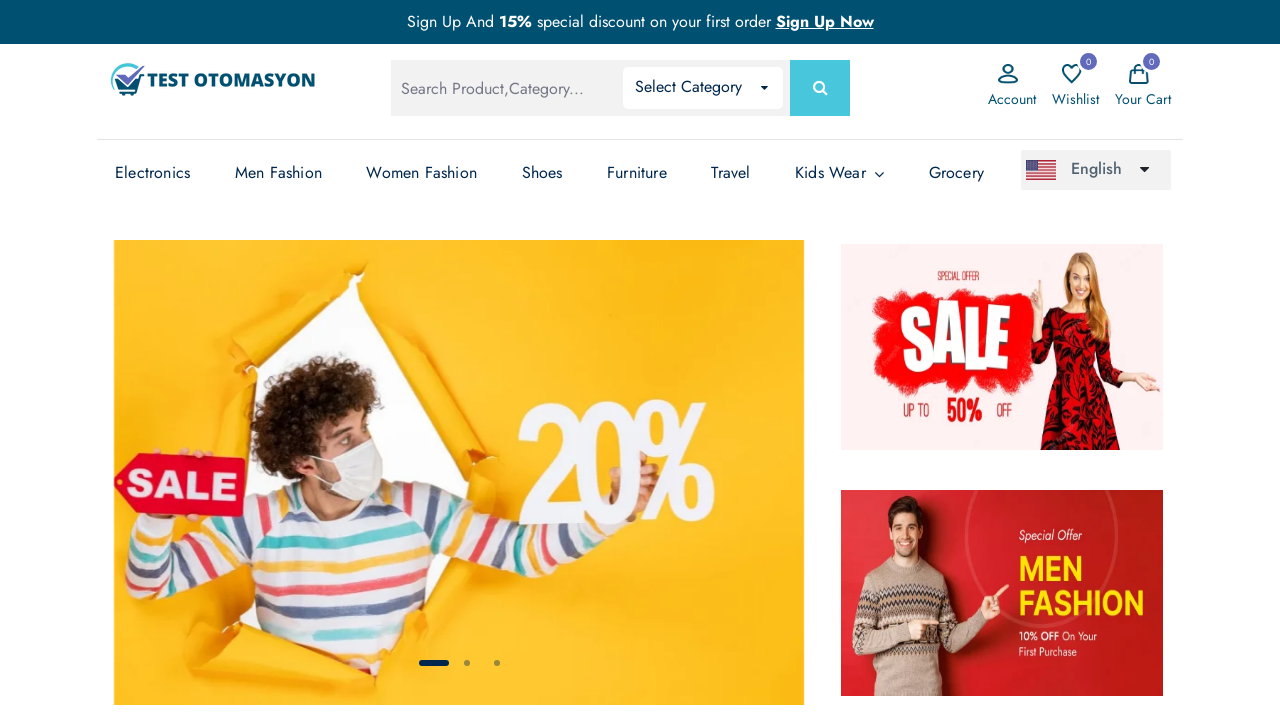

Navigated to https://www.wisequarter.com
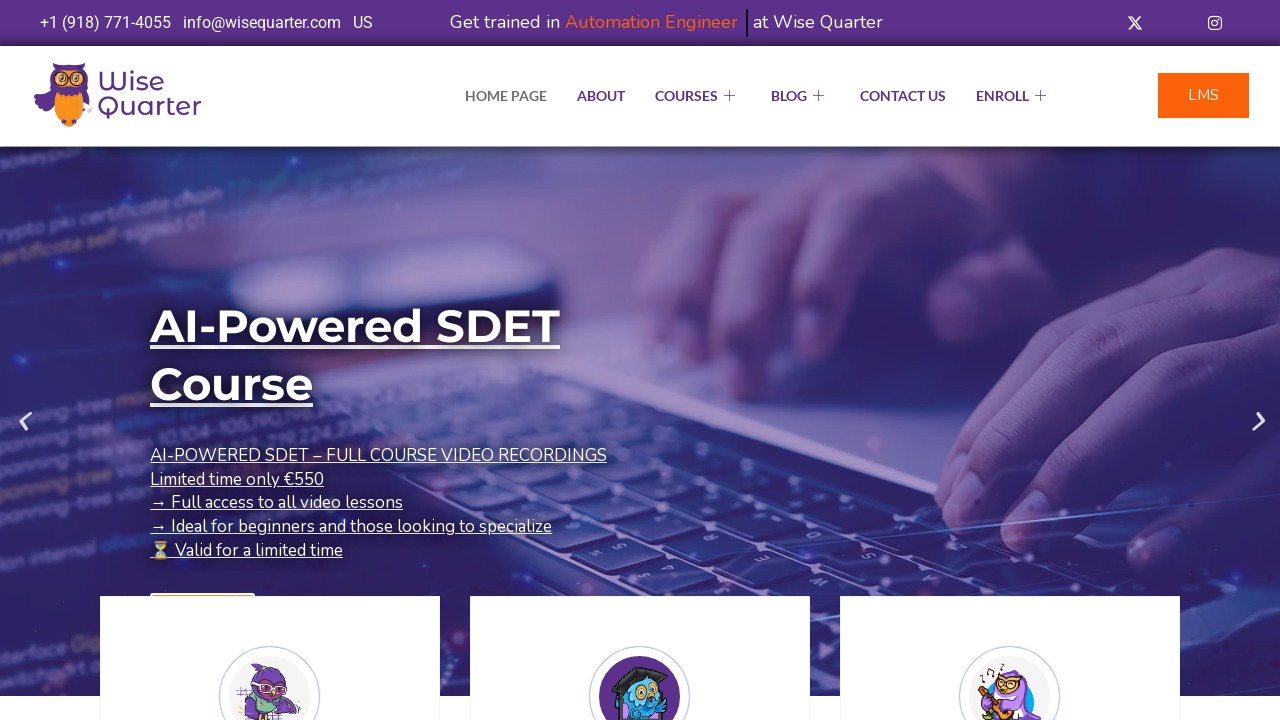

Navigated back to previous page (https://www.testotomasyonu.com)
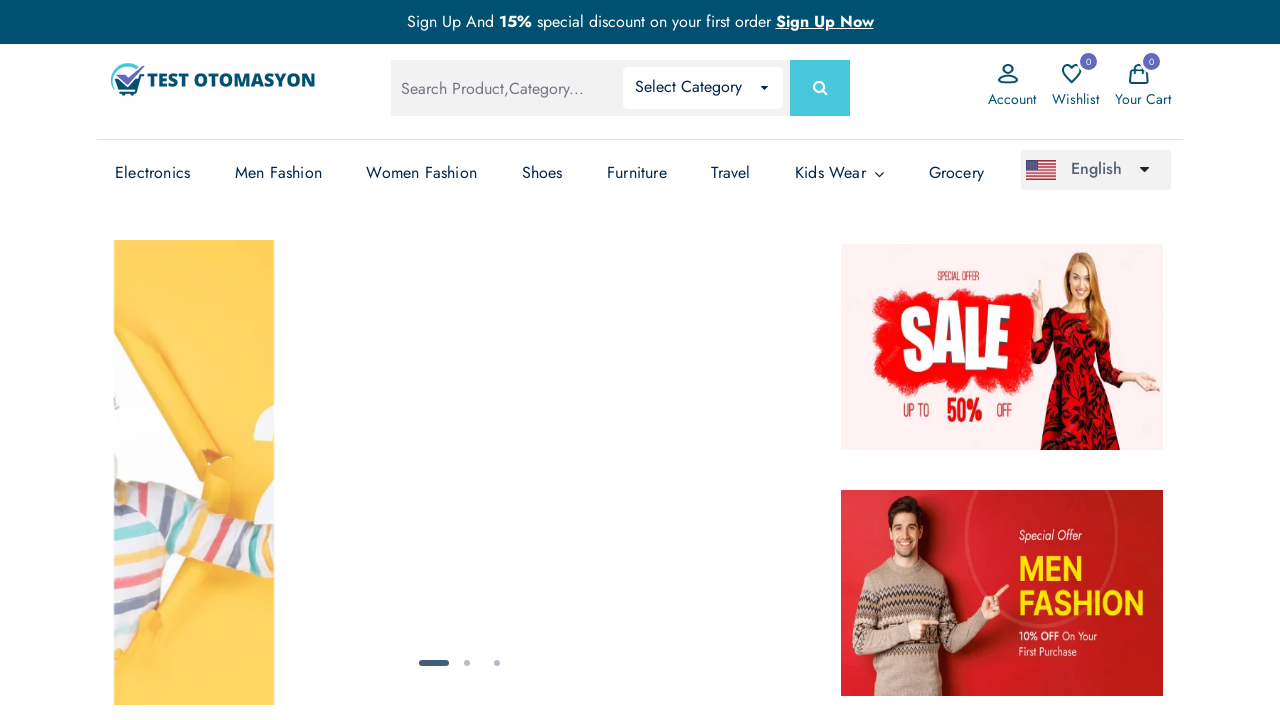

Clicked on Electronics link (third occurrence) at (153, 173) on (//a[text()='Electronics'])[3]
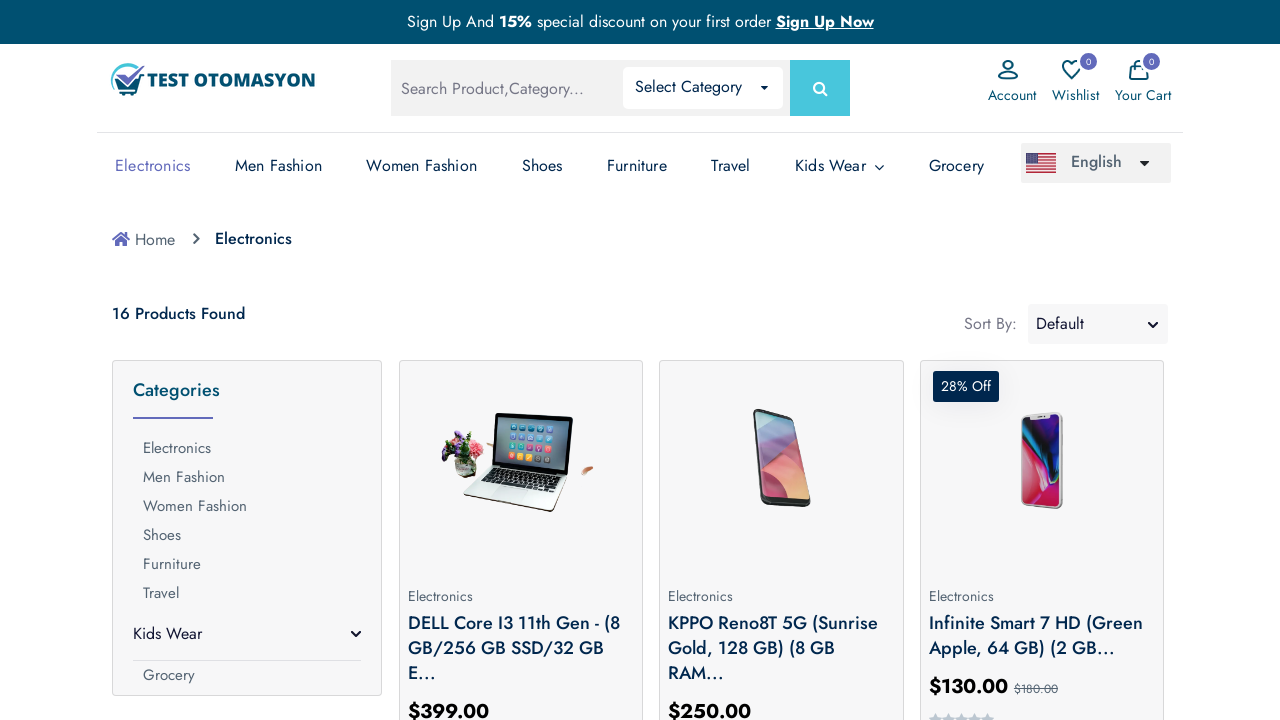

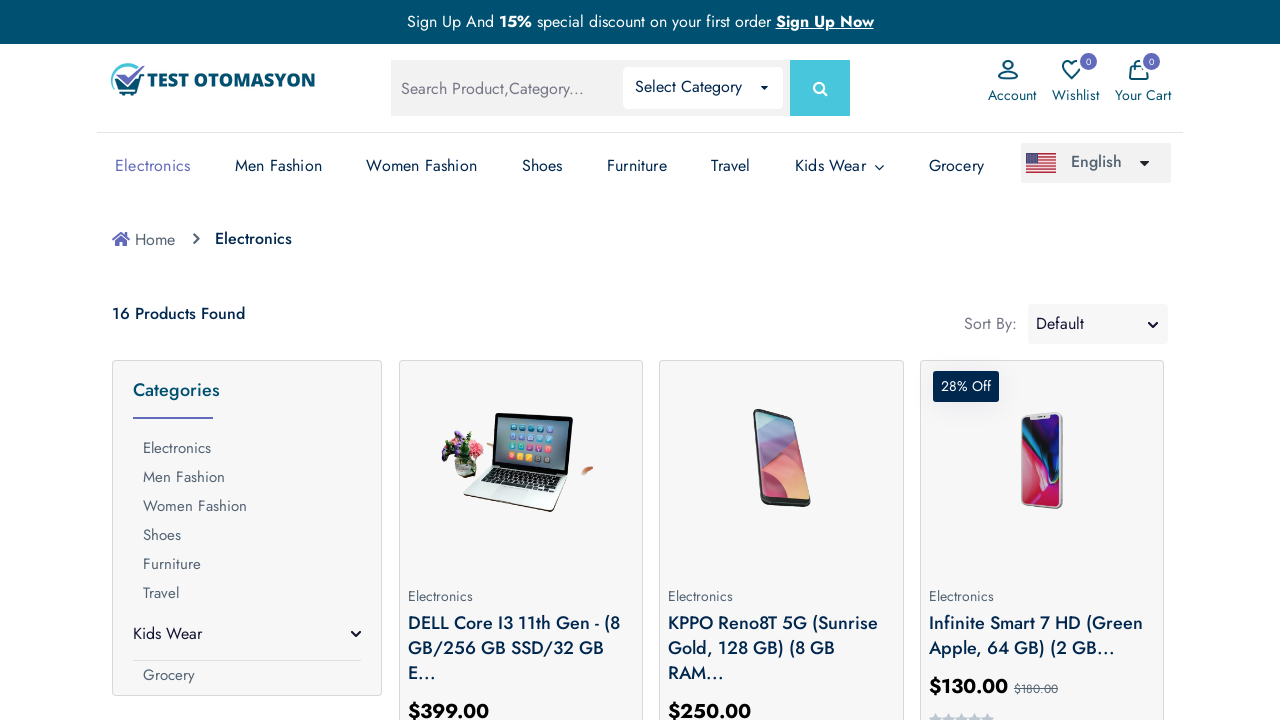